Tests clear functionality by entering data, clicking clear button, and verifying input and results are cleared.

Starting URL: https://www.001236.xyz/en/base

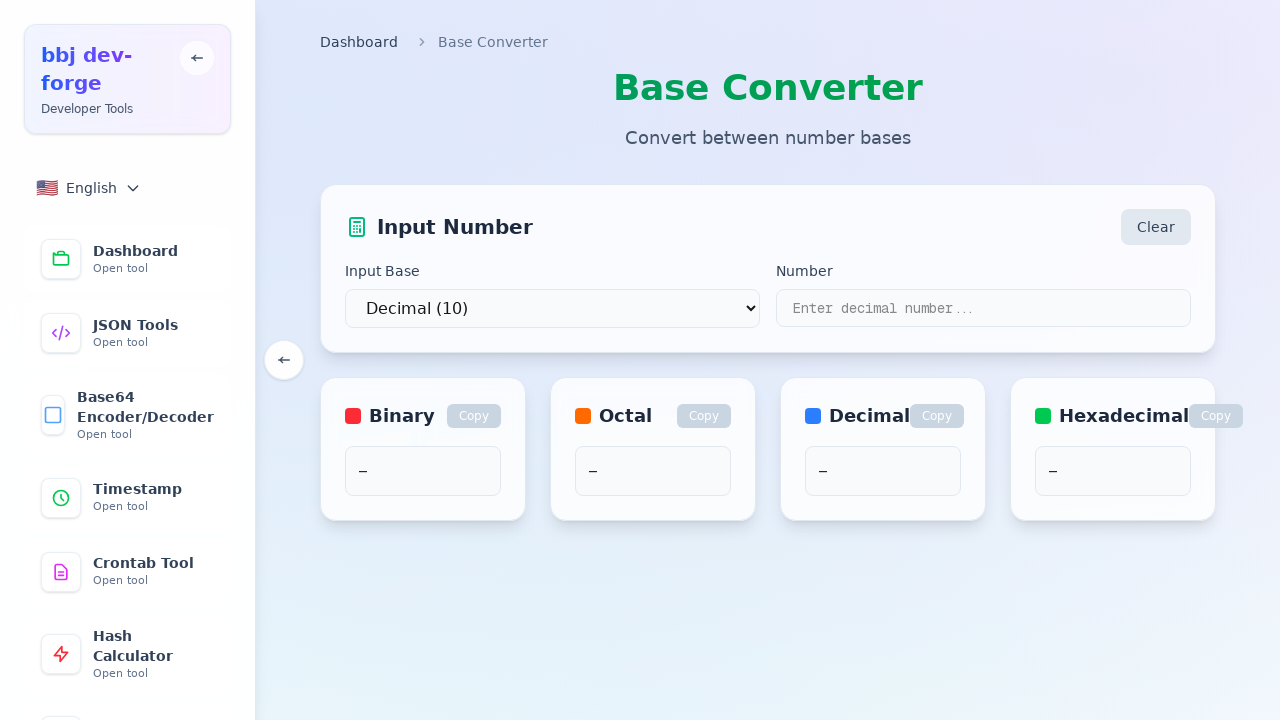

Selected option '10' from dropdown on select
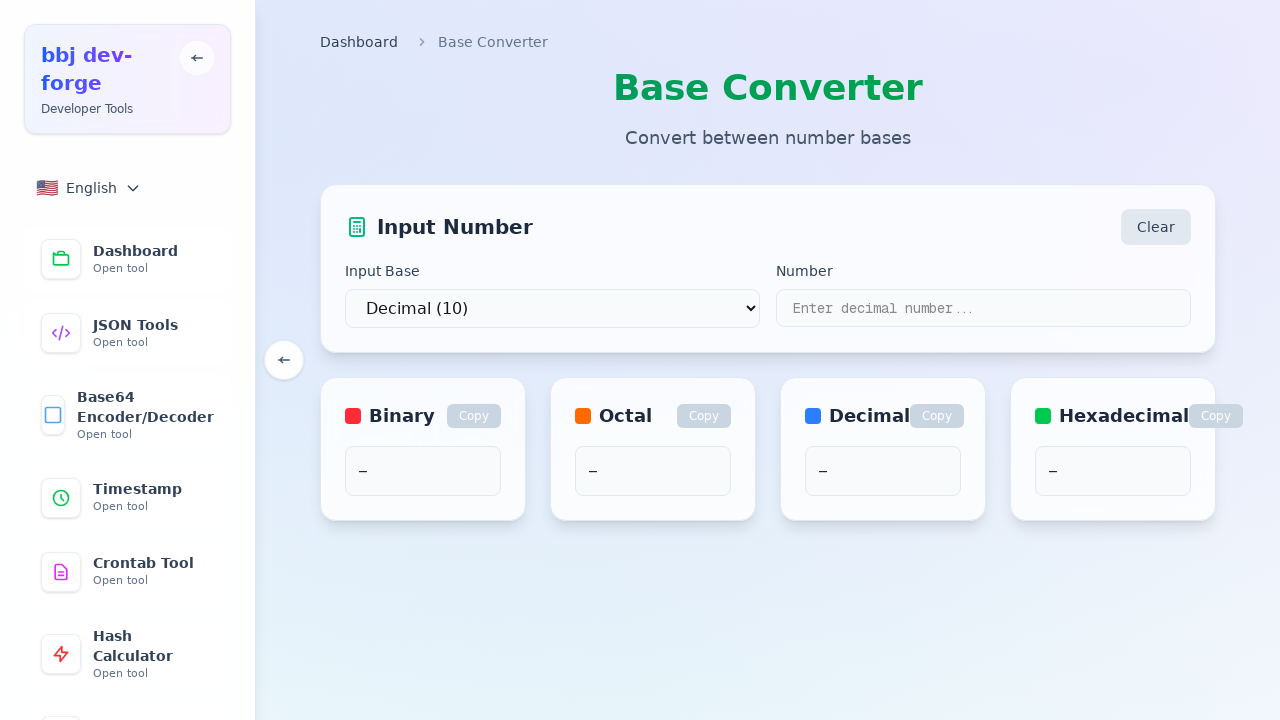

Filled text input with '123' on input[type='text']
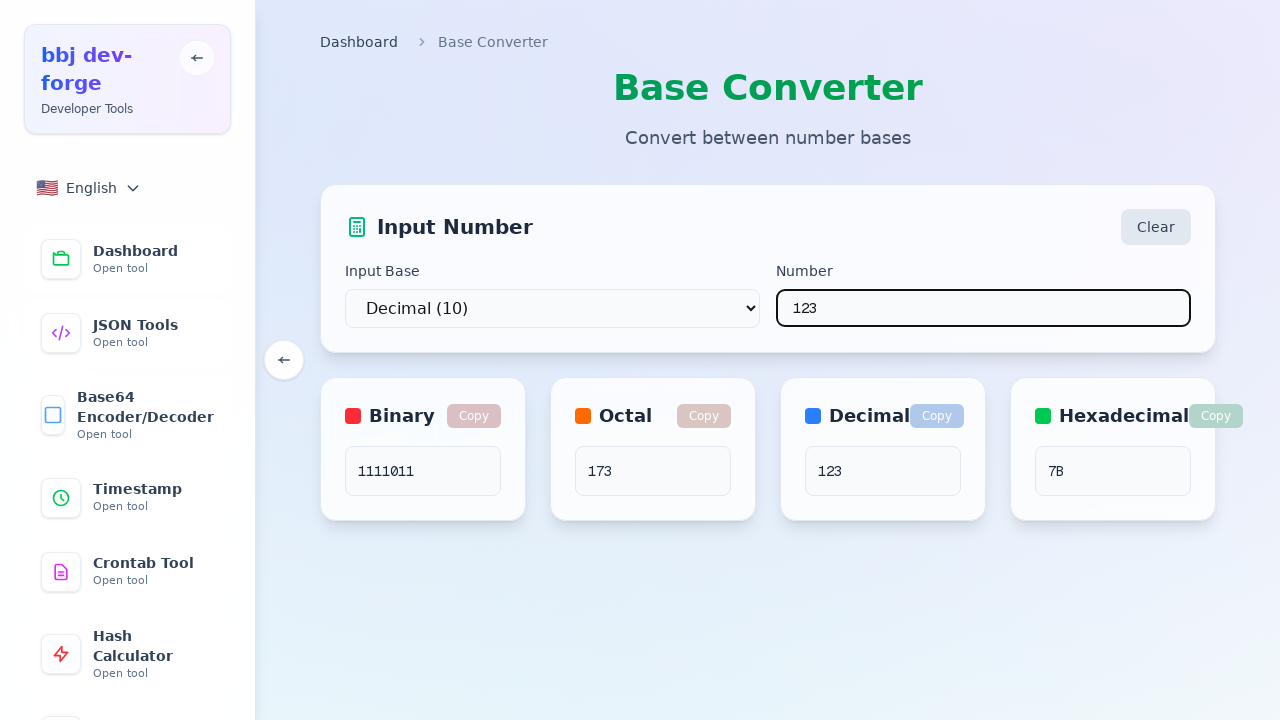

Waited 500ms for data processing
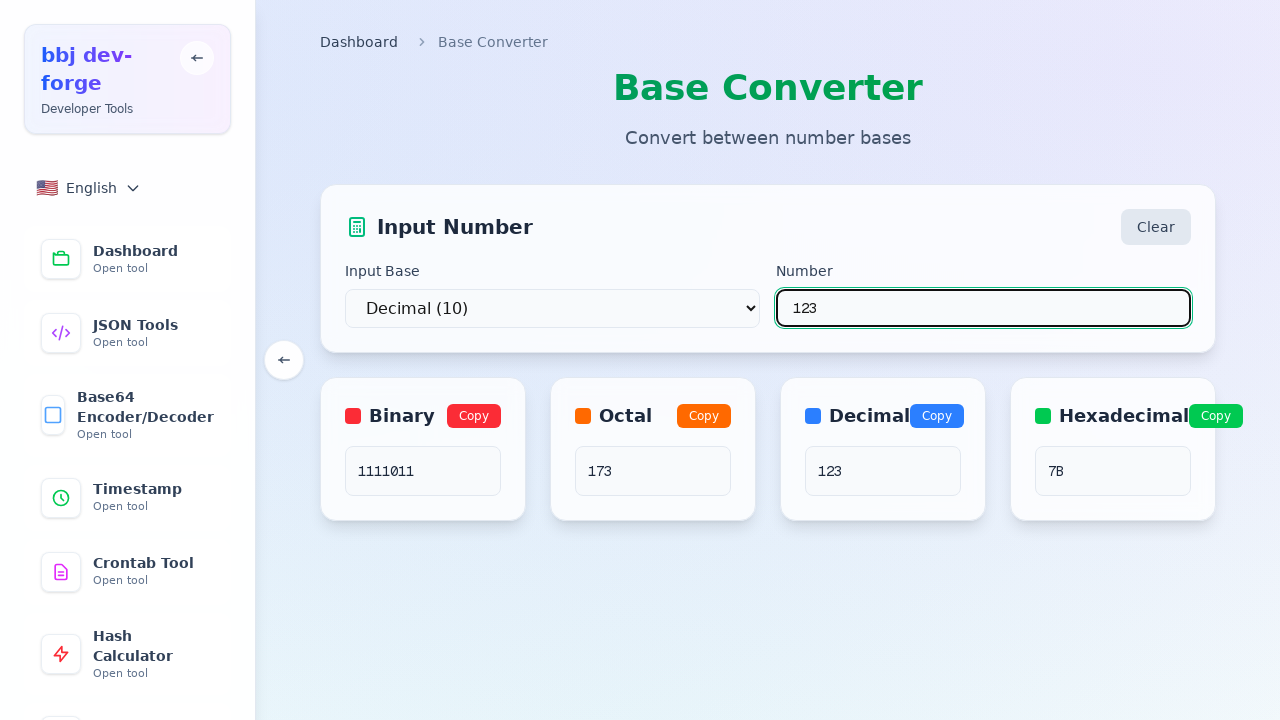

Located decimal result element
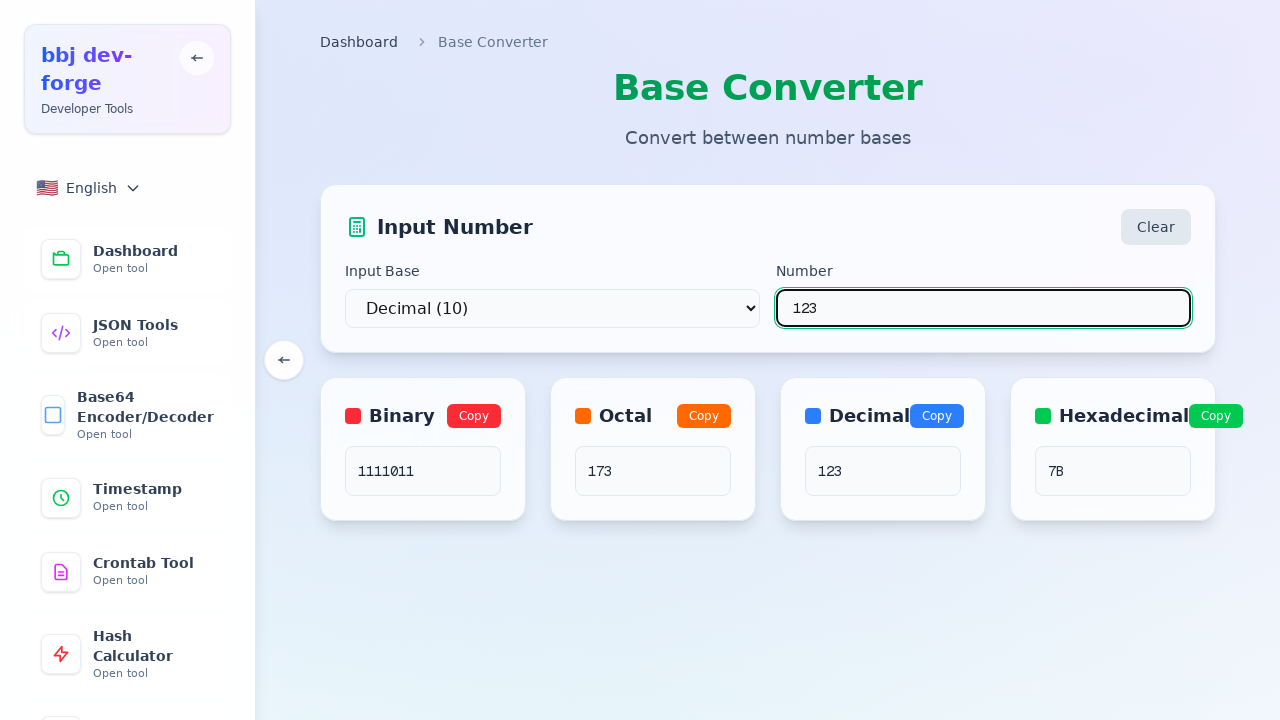

Verified decimal result contains '123'
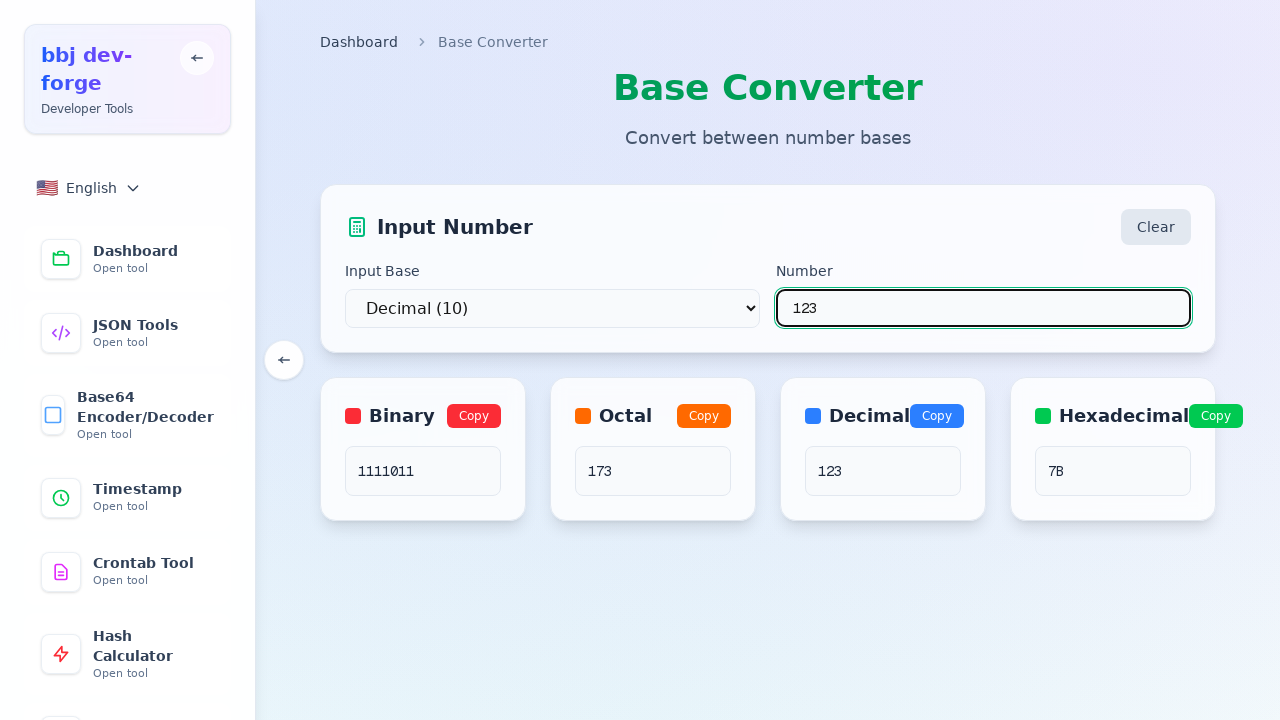

Clicked Clear button at (1156, 227) on button:has-text('Clear')
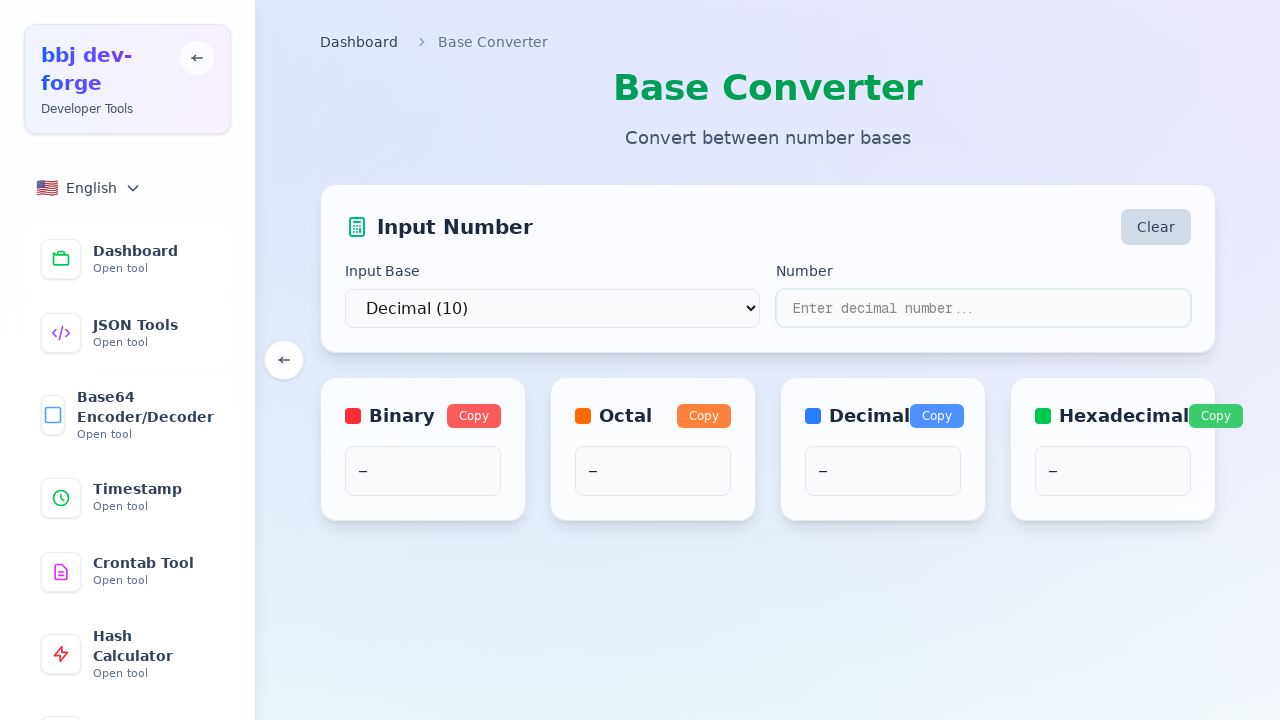

Waited 500ms after clicking Clear
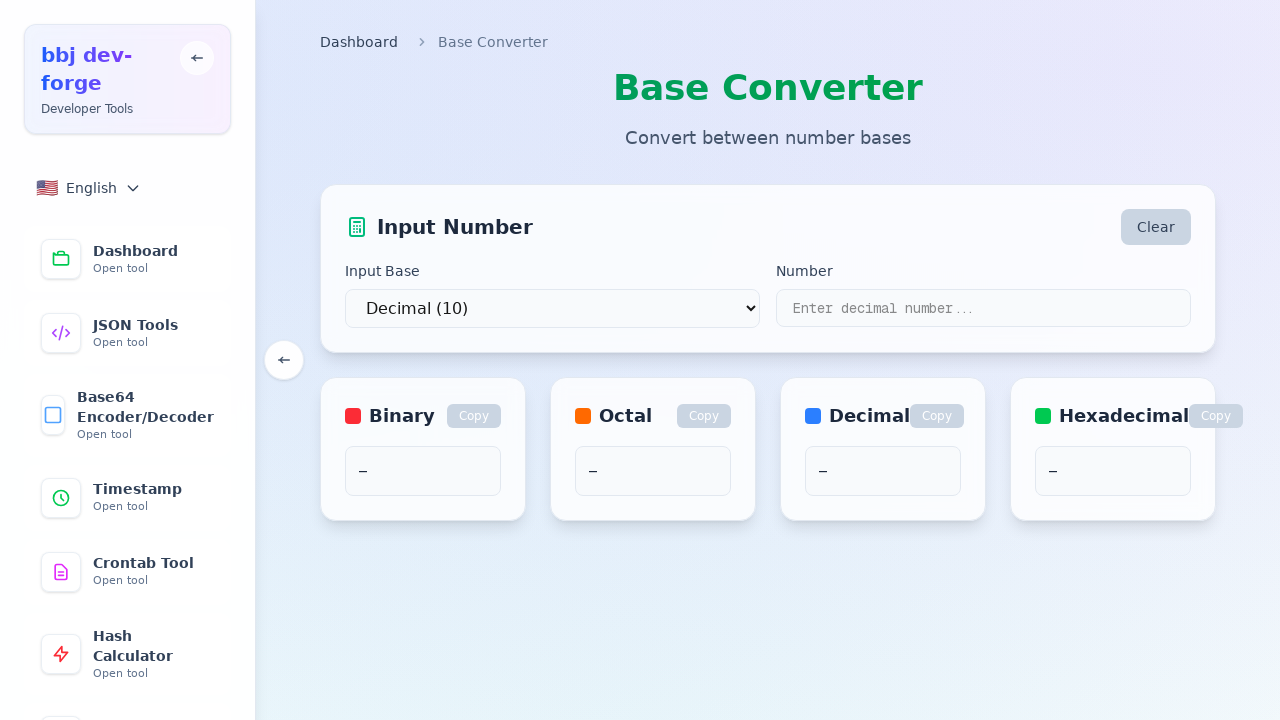

Verified text input is cleared
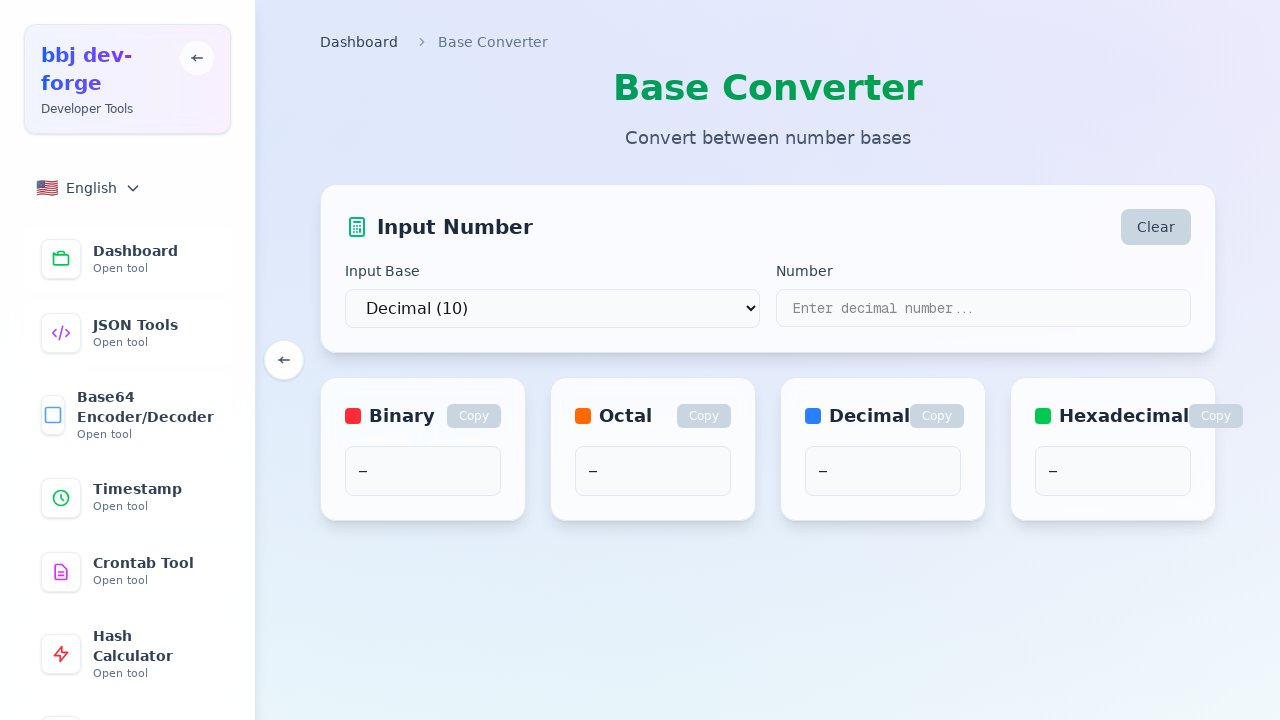

Retrieved binary result text
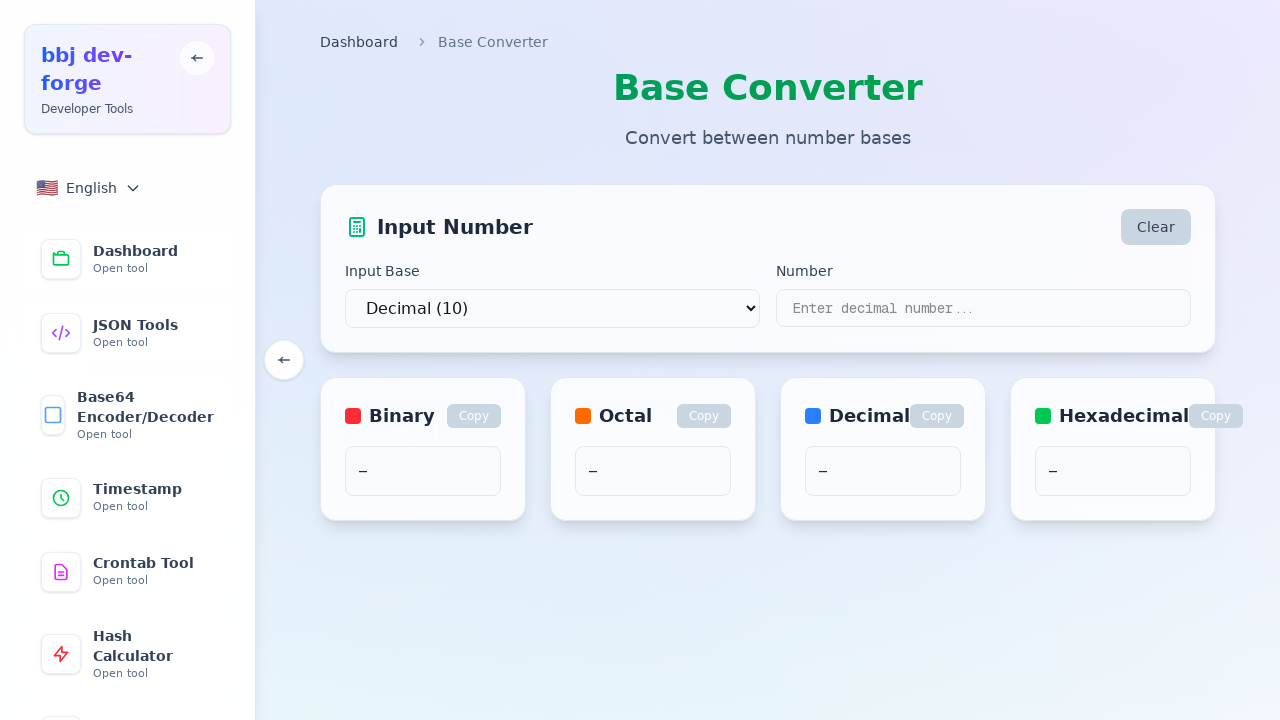

Verified binary result is cleared or shows default
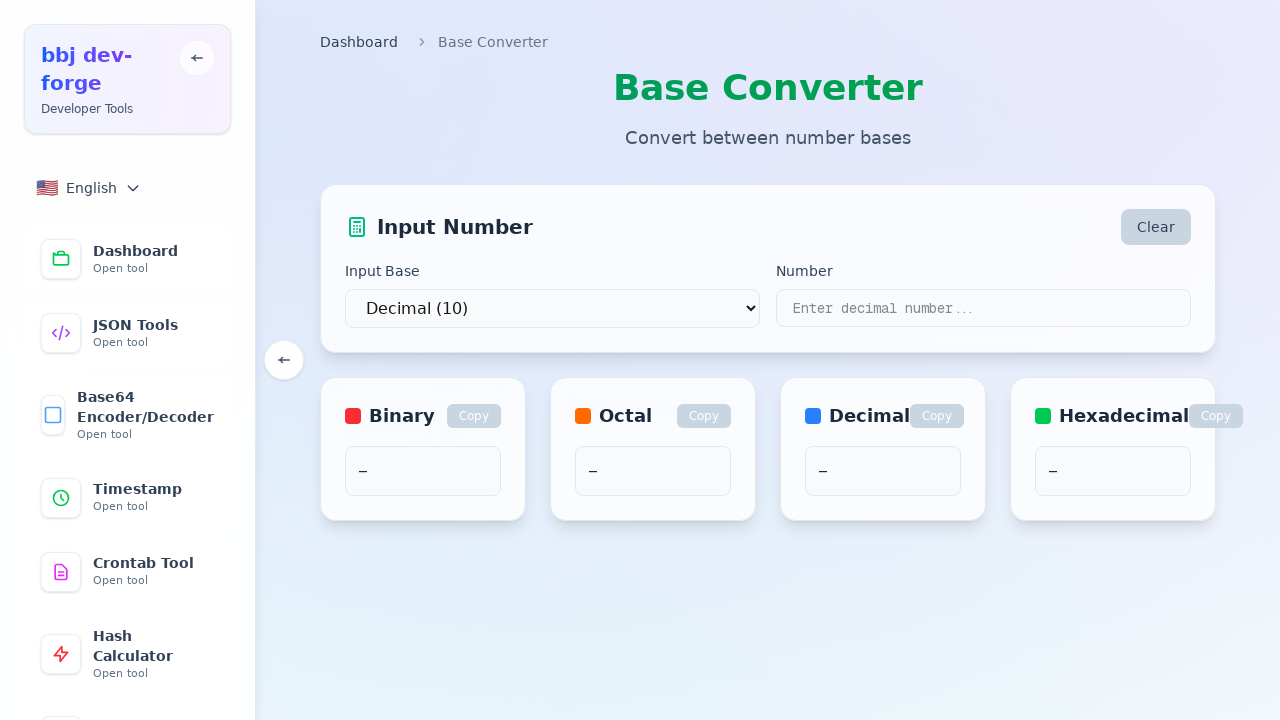

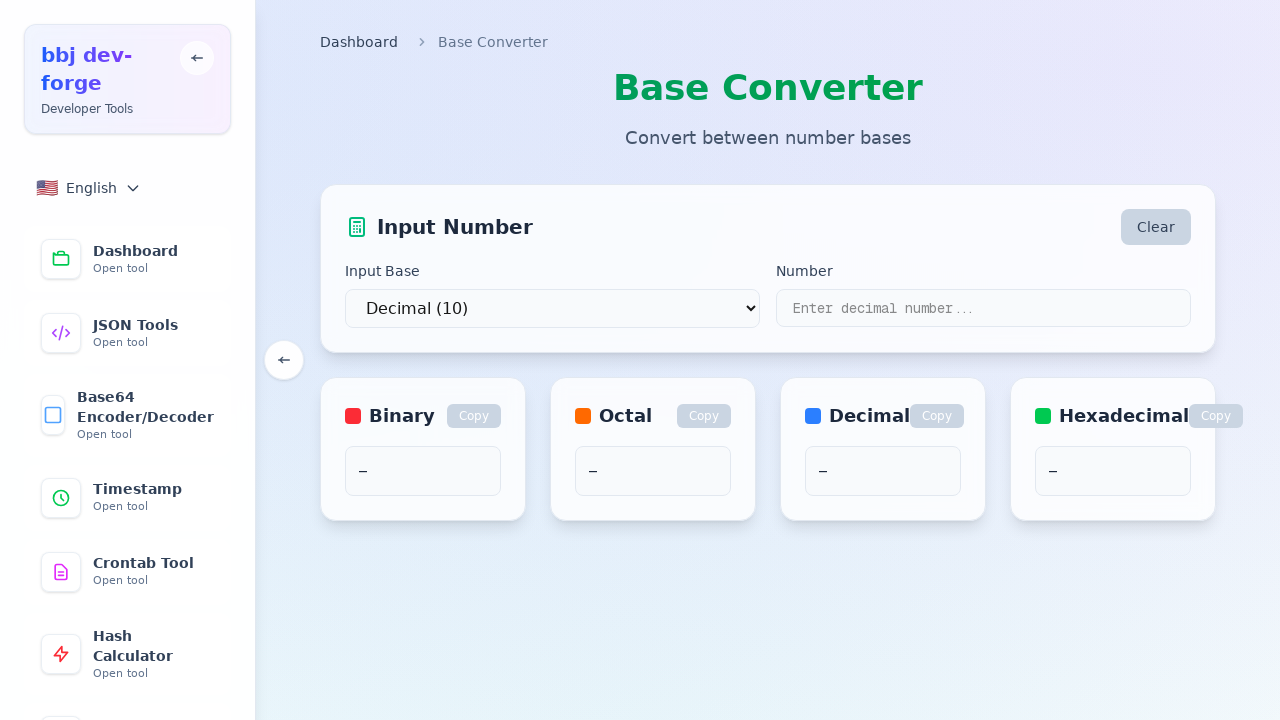